Navigates to Myntra's autosuggest page and zooms out the page view to 25% using JavaScript

Starting URL: https://www.myntra.com/autosuggest

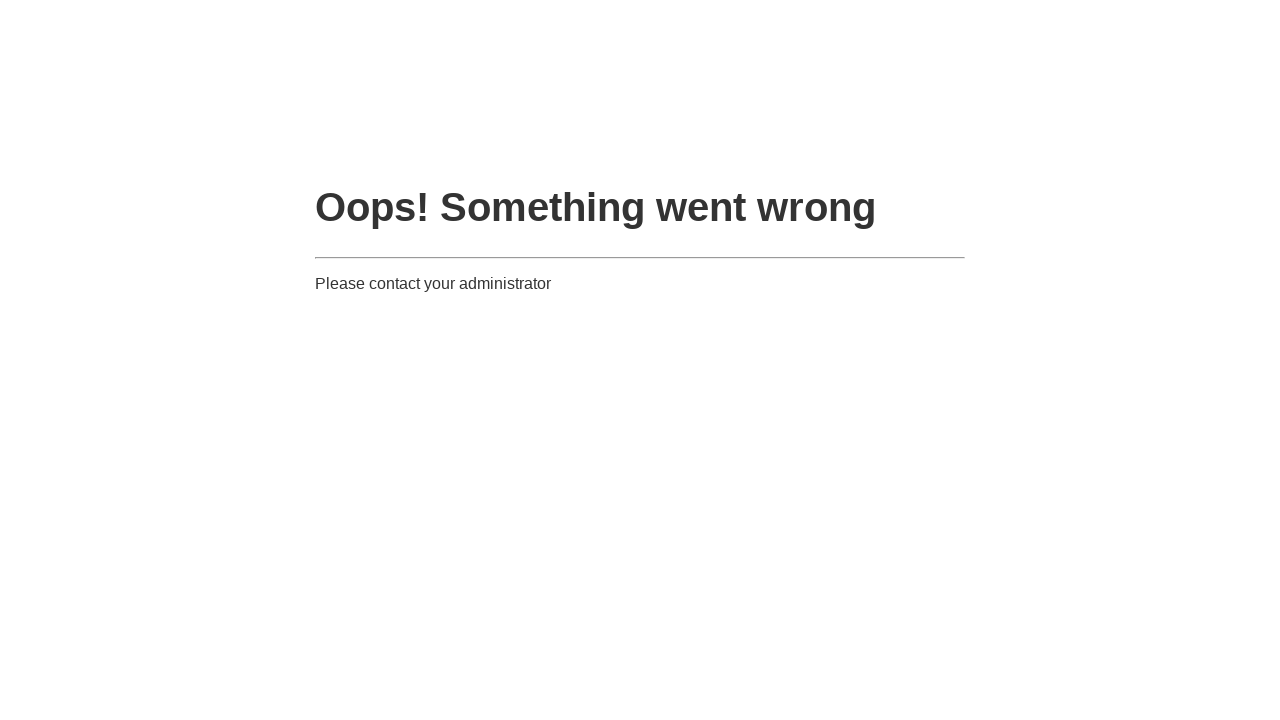

Navigated to Myntra's autosuggest page
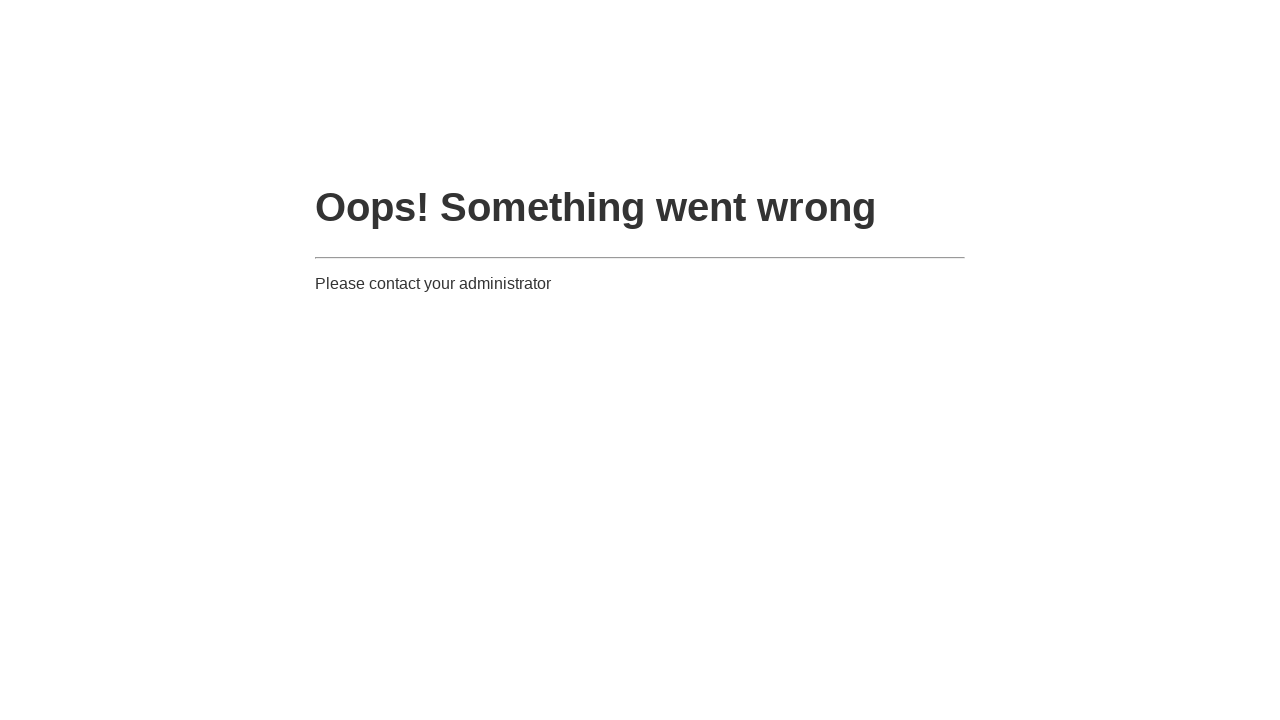

Zoomed out page view to 25% using JavaScript
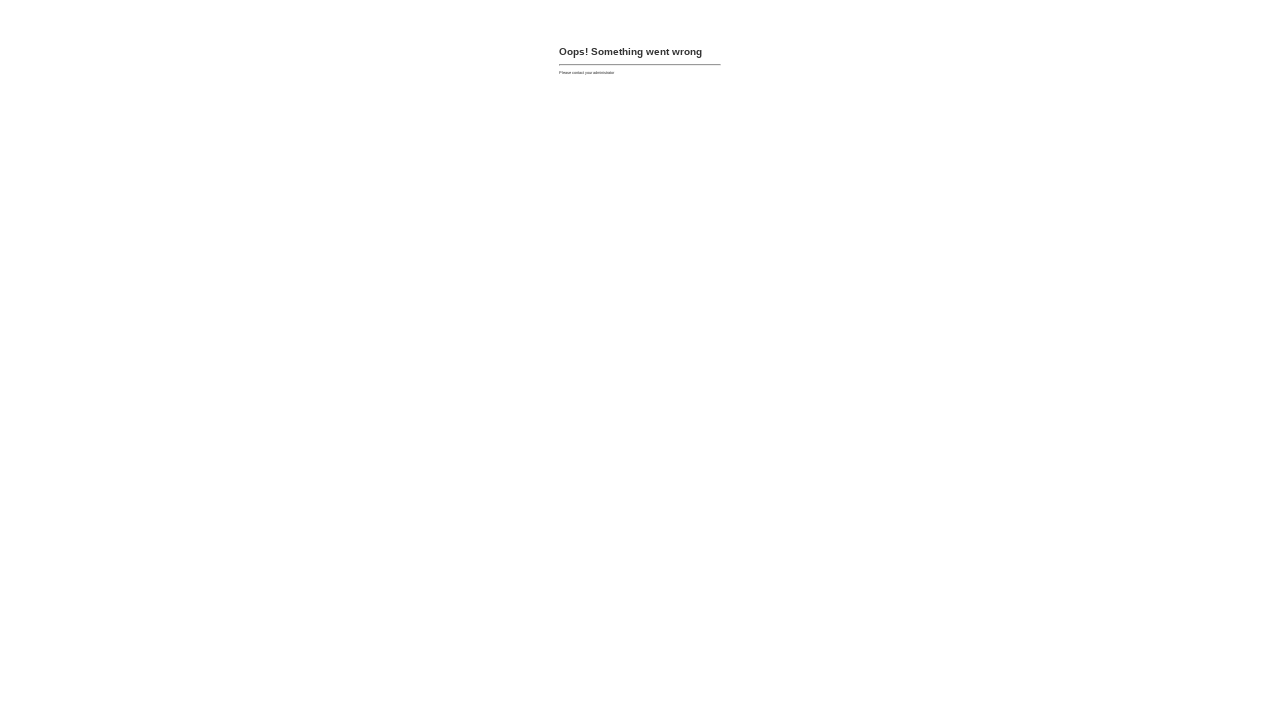

Waited for zoom effect to complete
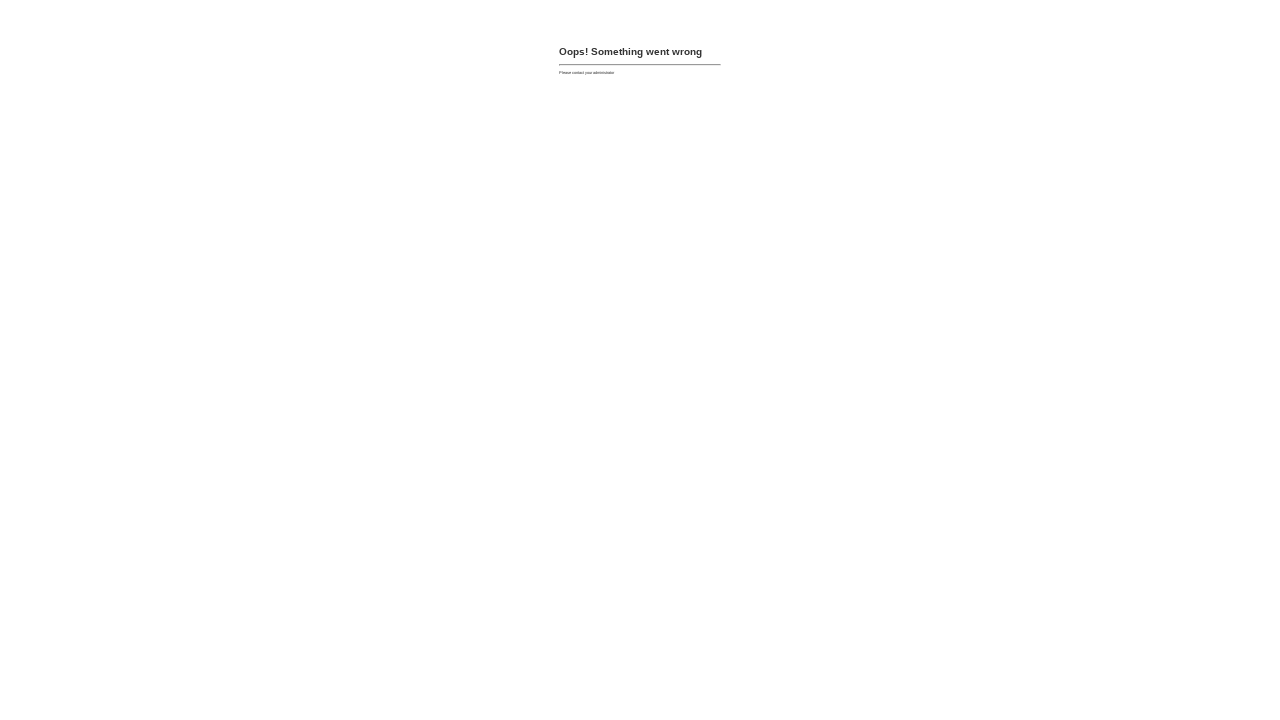

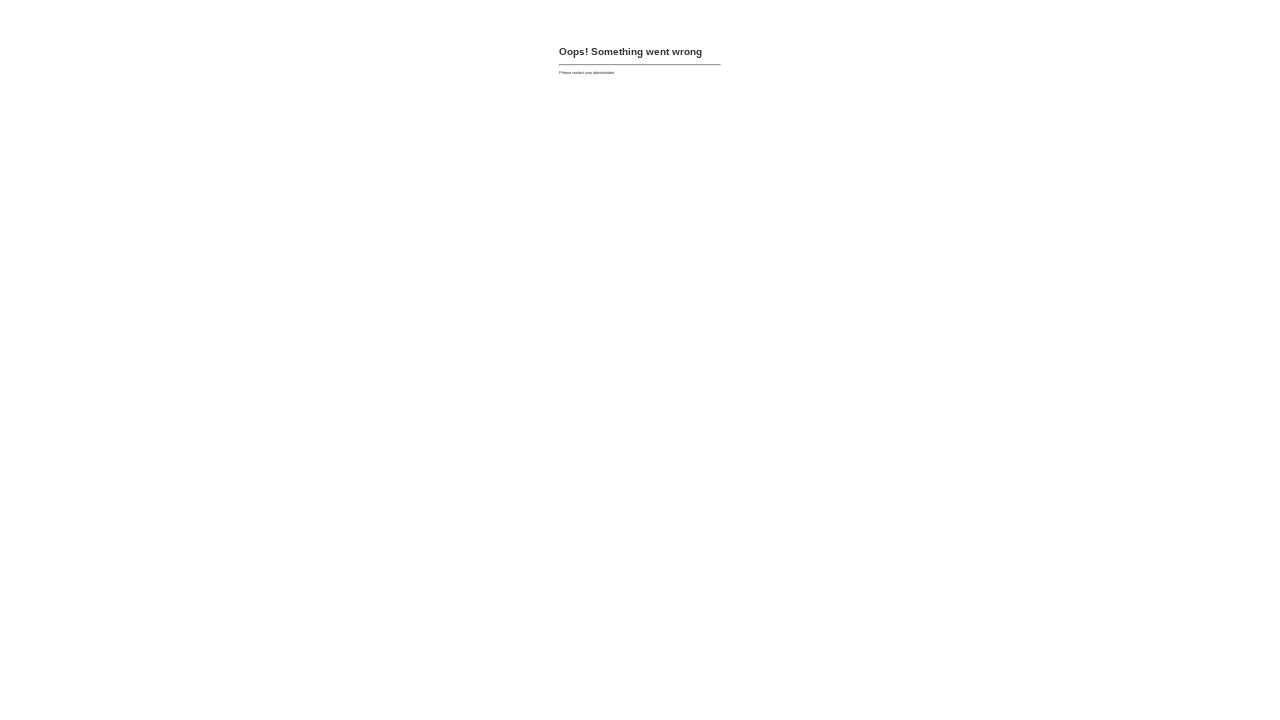